Tests handling NoSuchWindowException by opening a new tab and attempting to switch to a non-existent window

Starting URL: https://the-internet.herokuapp.com/iframe

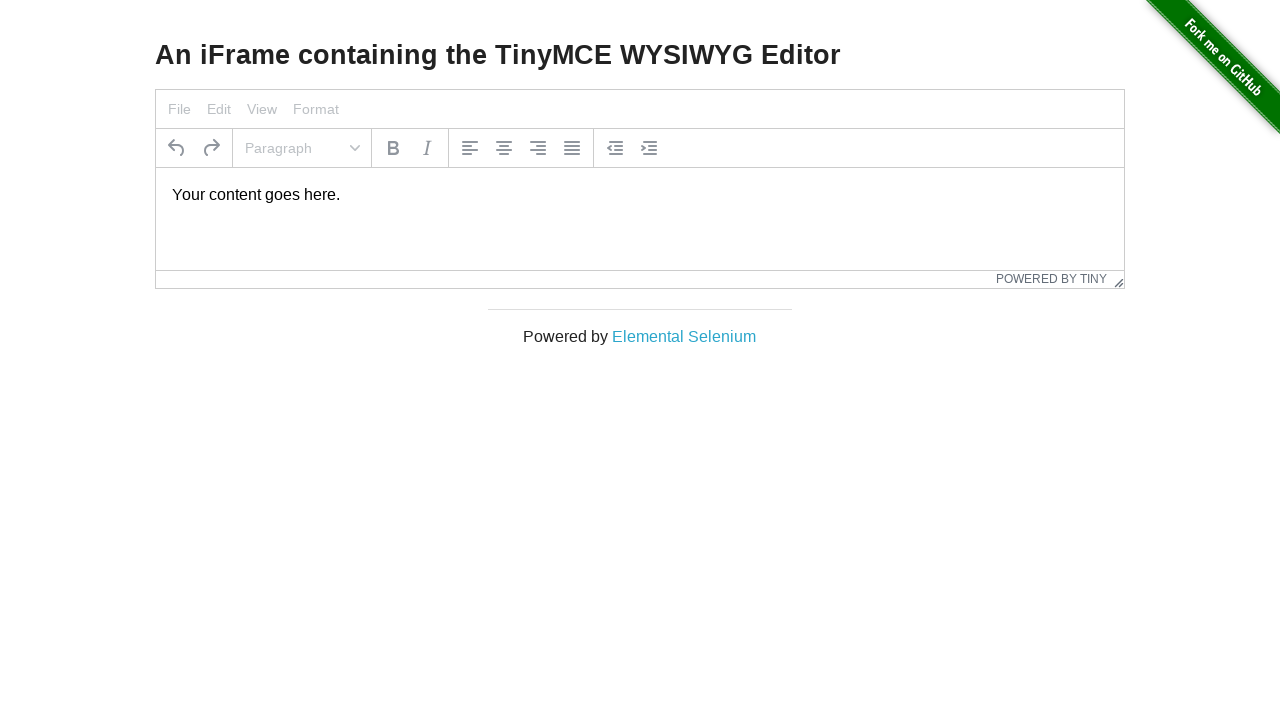

Opened a new tab/page in the browser context
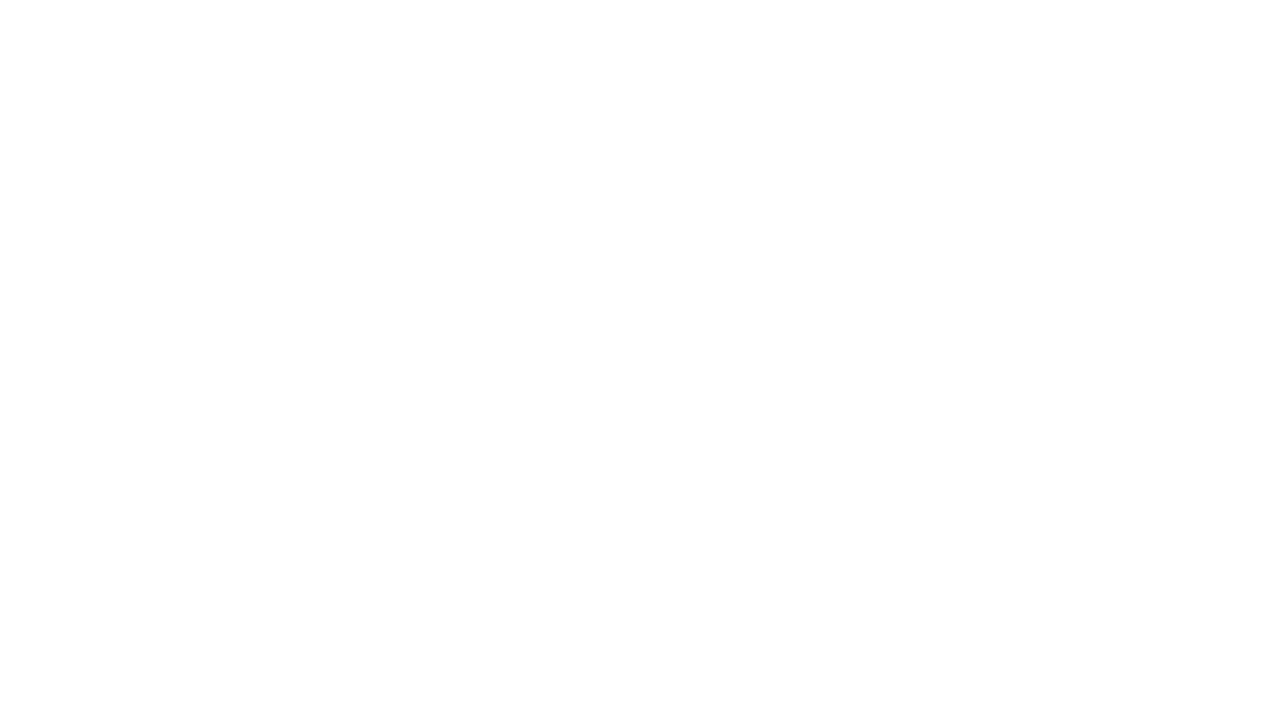

Attempted to switch to non-existent window handle (demonstrating NoSuchWindowException concept in Playwright)
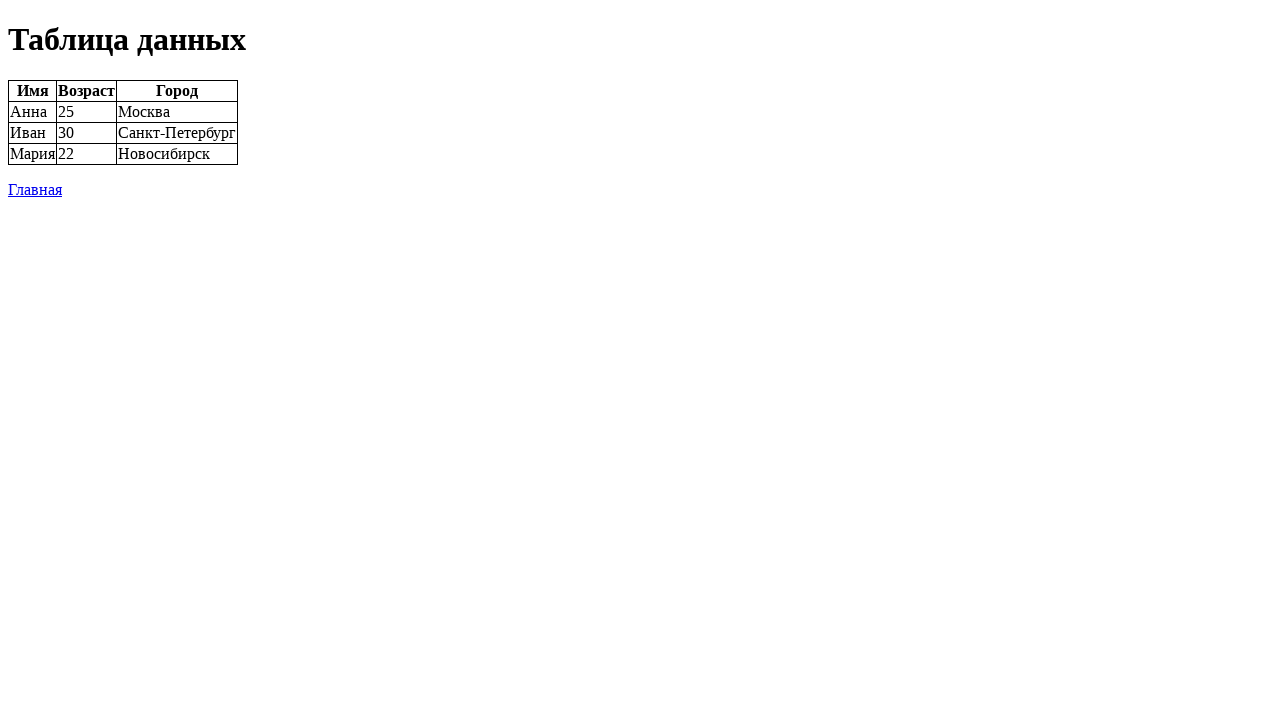

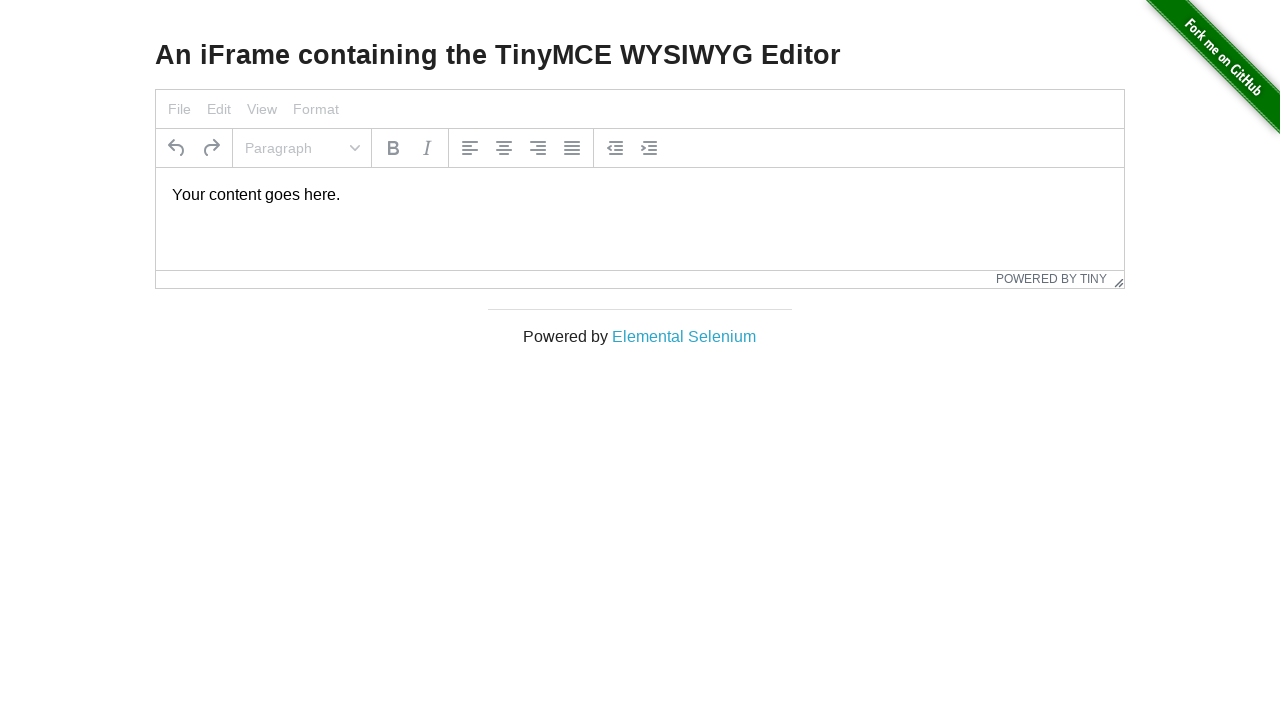